Tests sending keys to the active element by typing 'abc' into an autofocused text input

Starting URL: https://www.selenium.dev/selenium/web/single_text_input.html

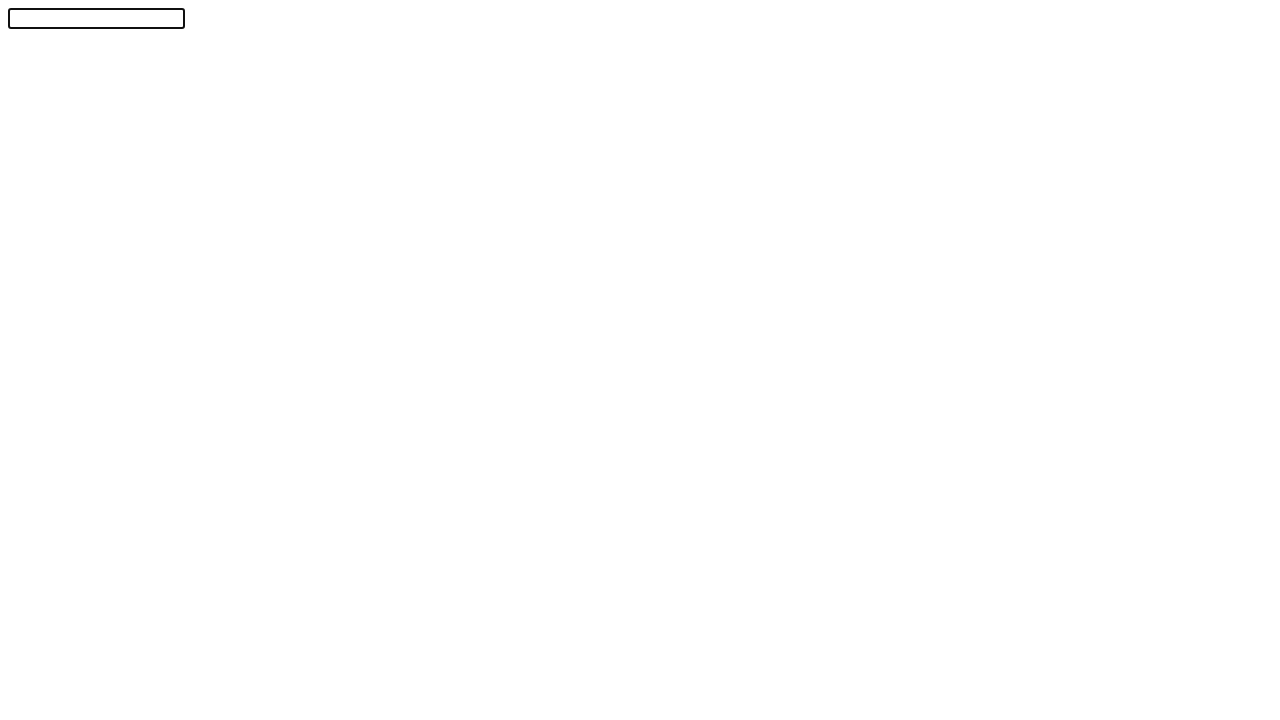

Text input element loaded and ready
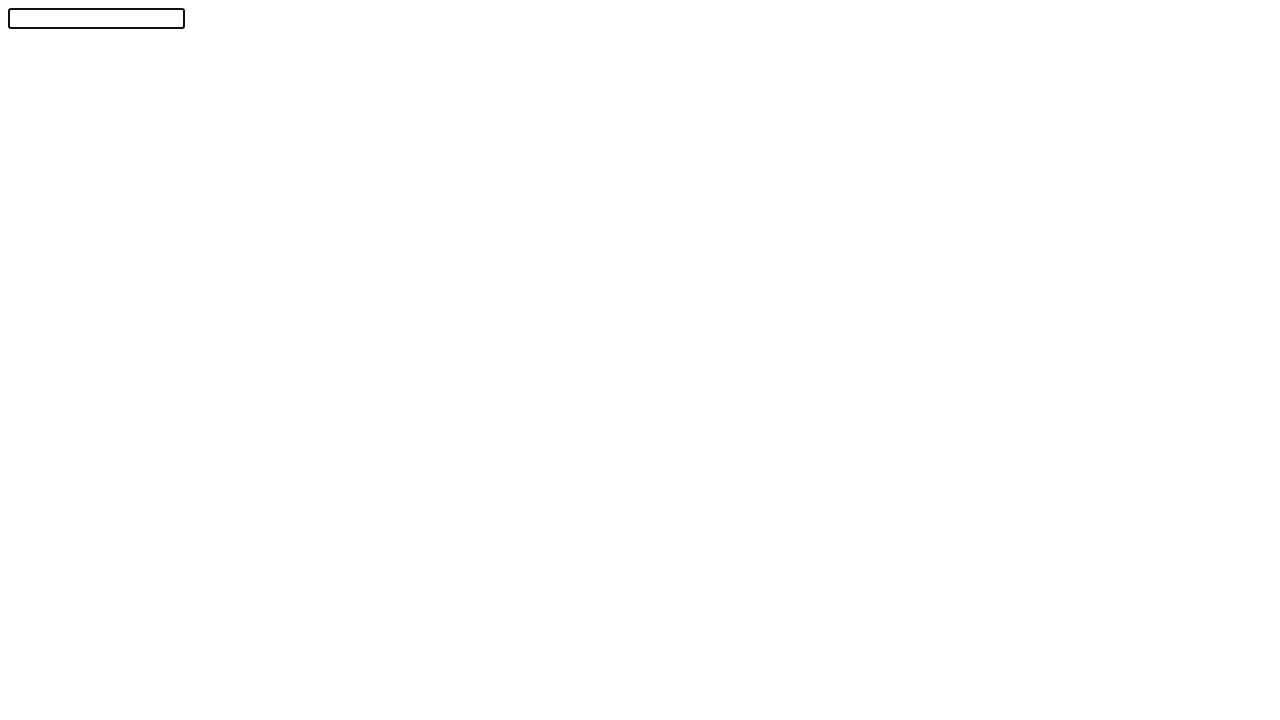

Typed 'abc' to the active element
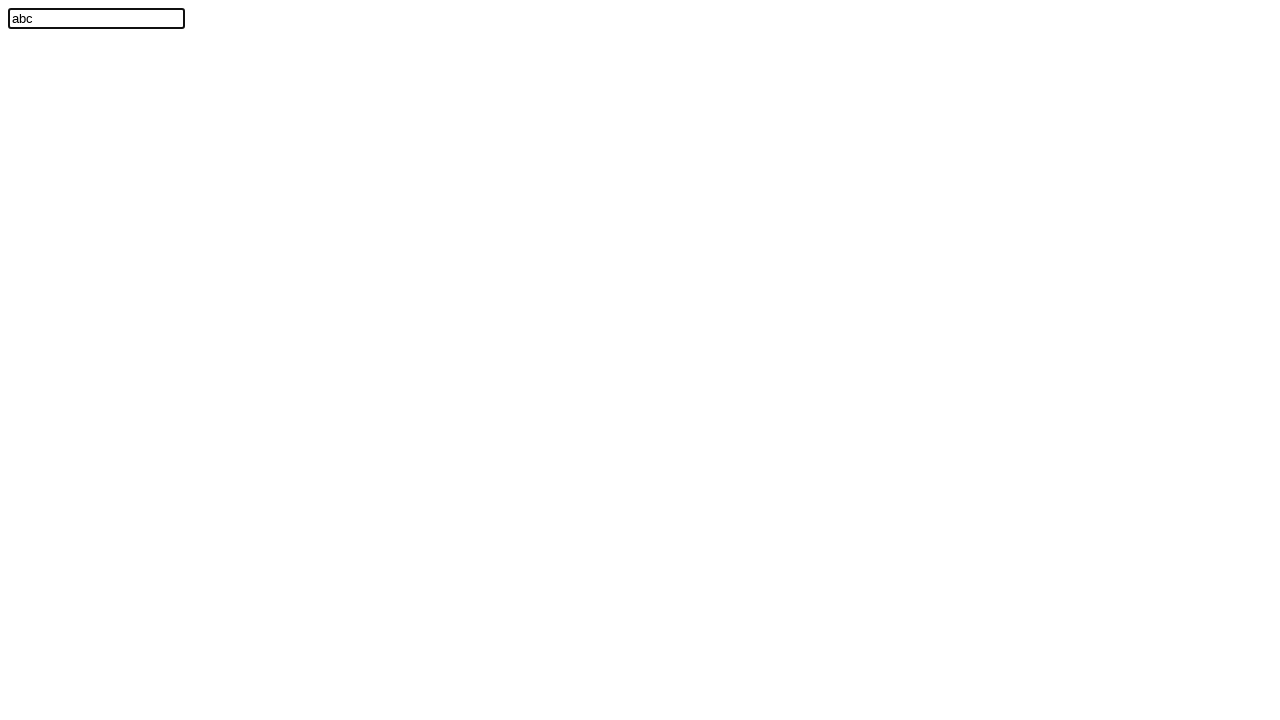

Verified text input contains 'abc'
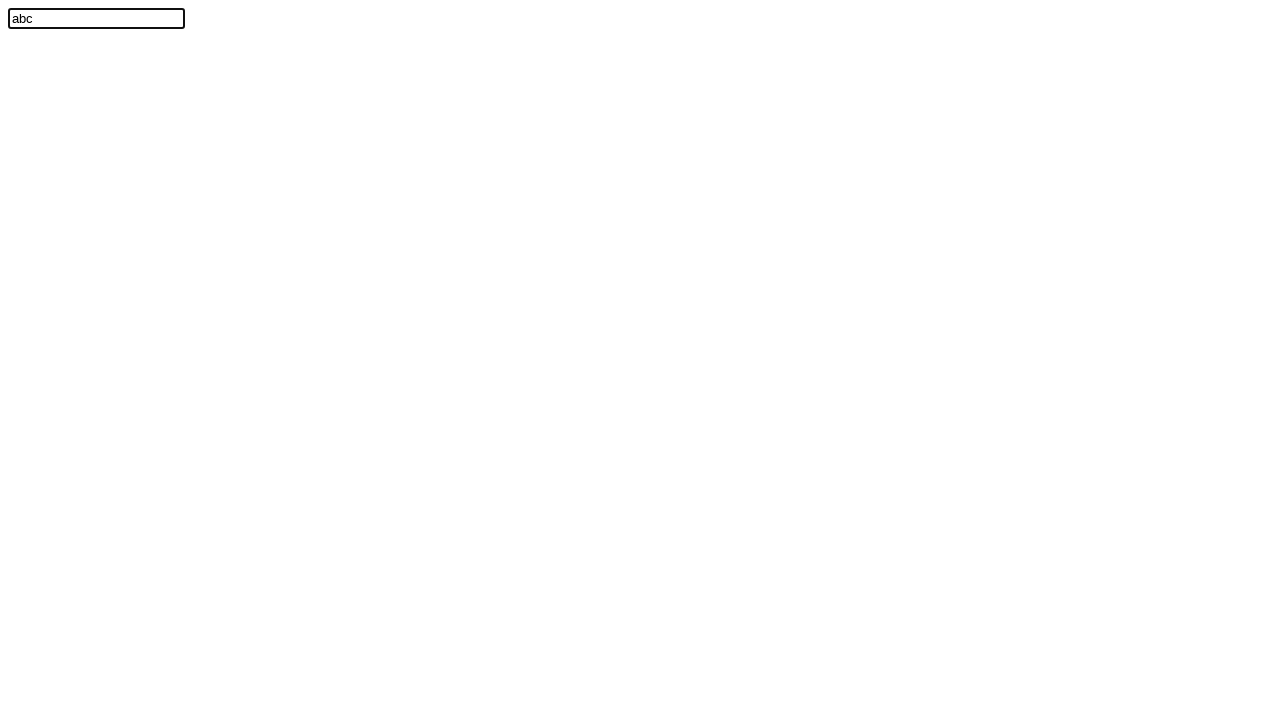

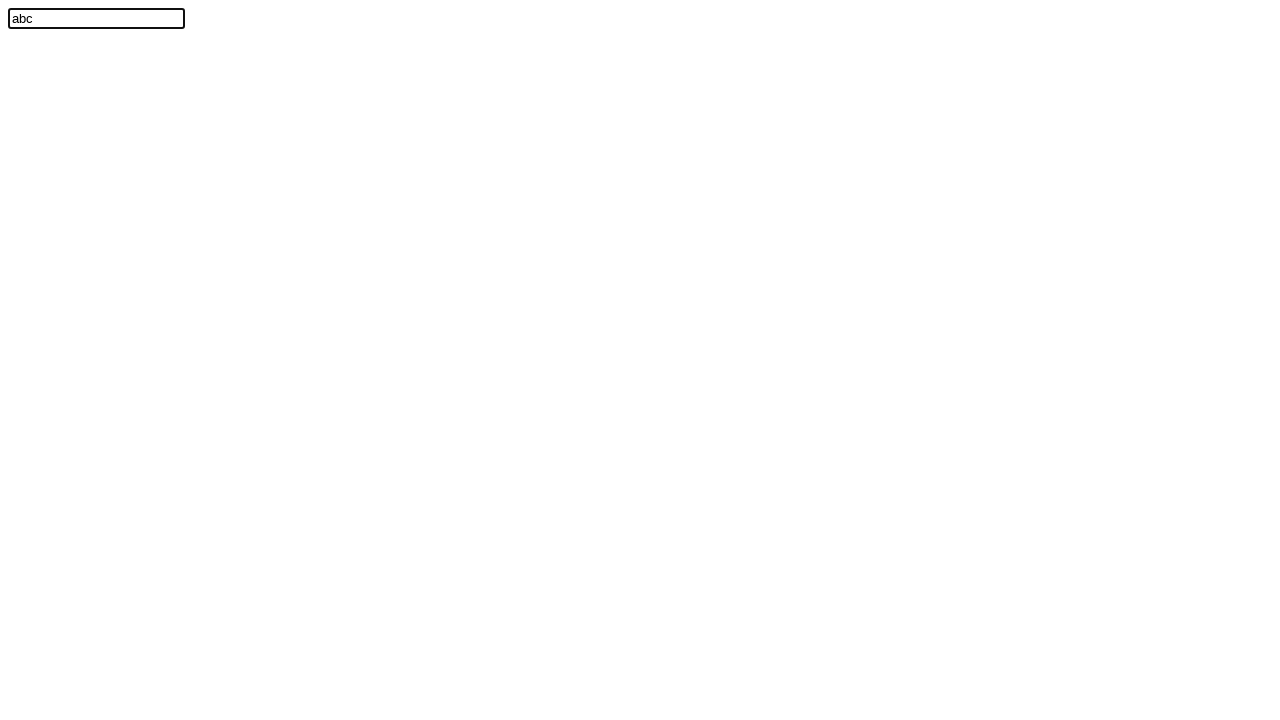